Tests dropdown selection functionality by selecting options using different methods - by visible text, by index, and by value

Starting URL: https://chroma-tech-academy.mexil.it/static_page/

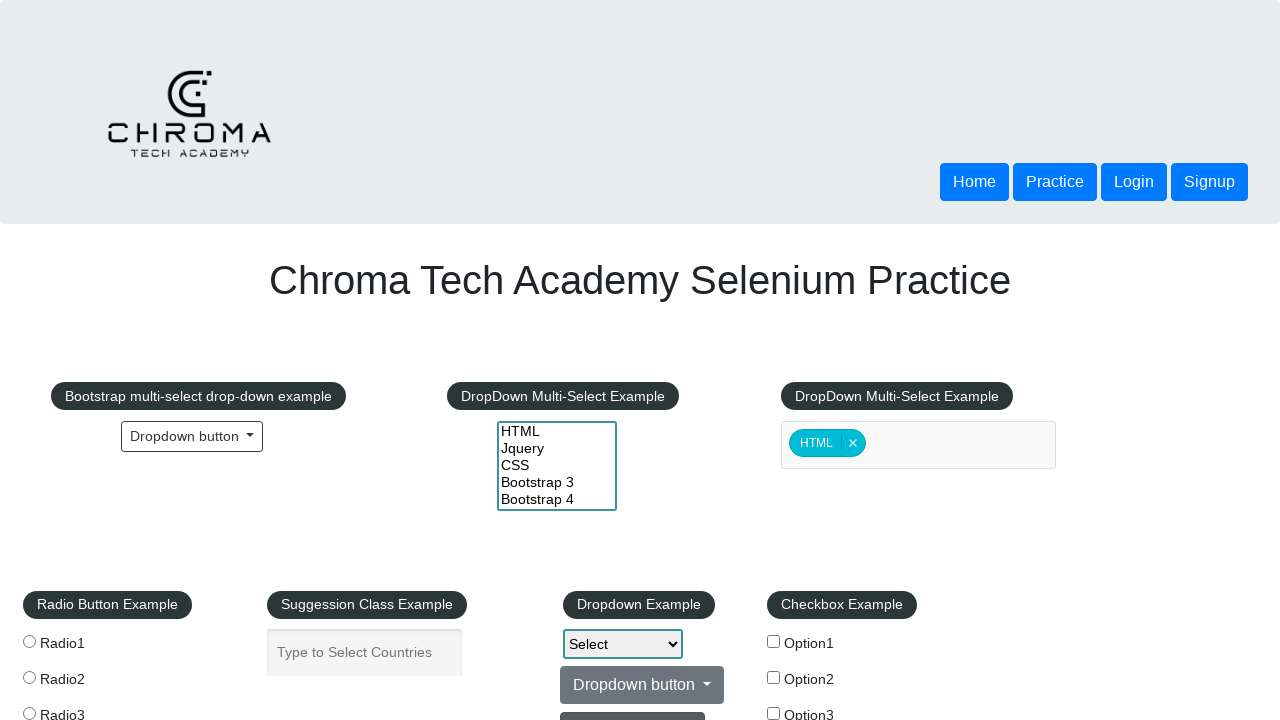

Navigated to https://chroma-tech-academy.mexil.it/static_page/
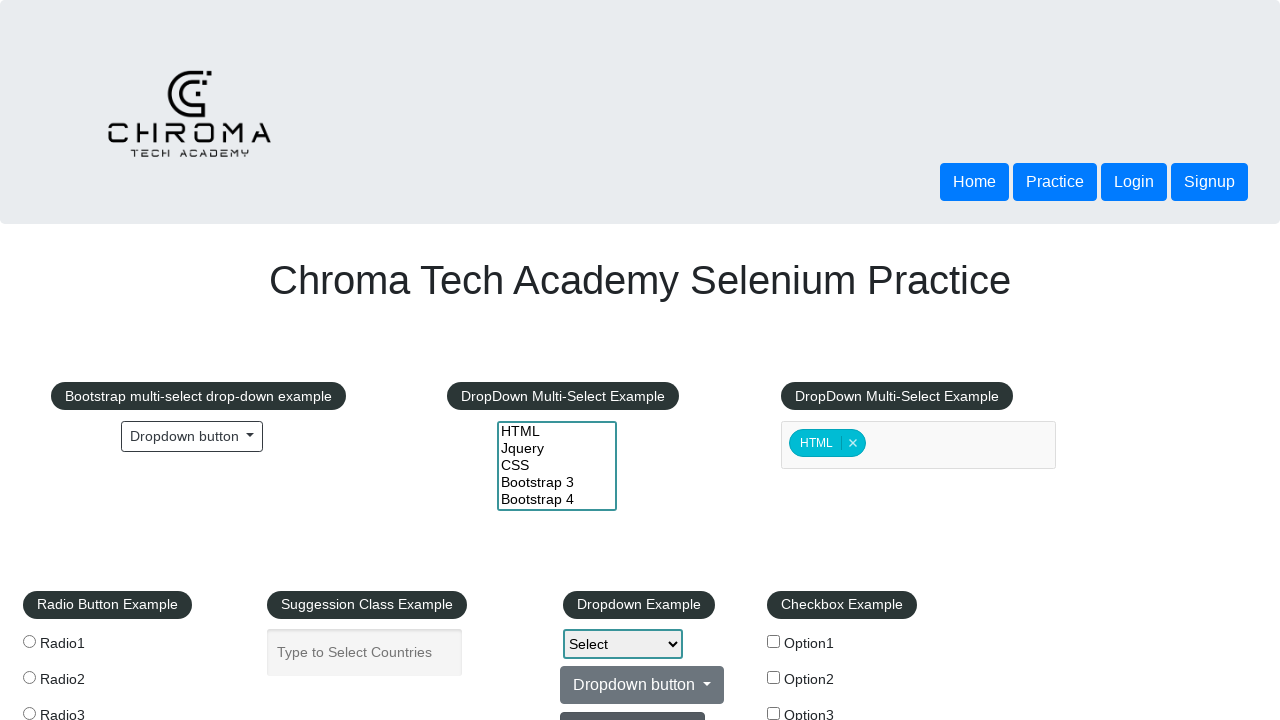

Located dropdown element by name 'dropdown-class-example'
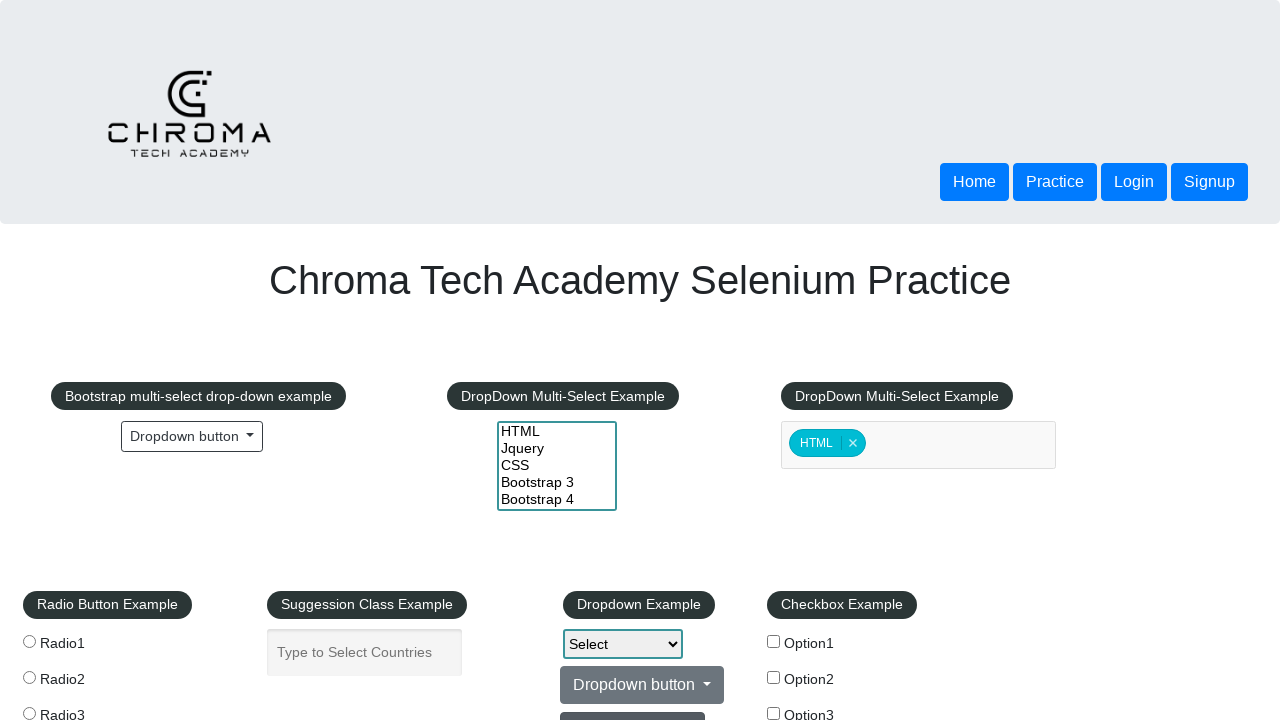

Selected 'Option1' from dropdown by visible text on select[name='dropdown-class-example']
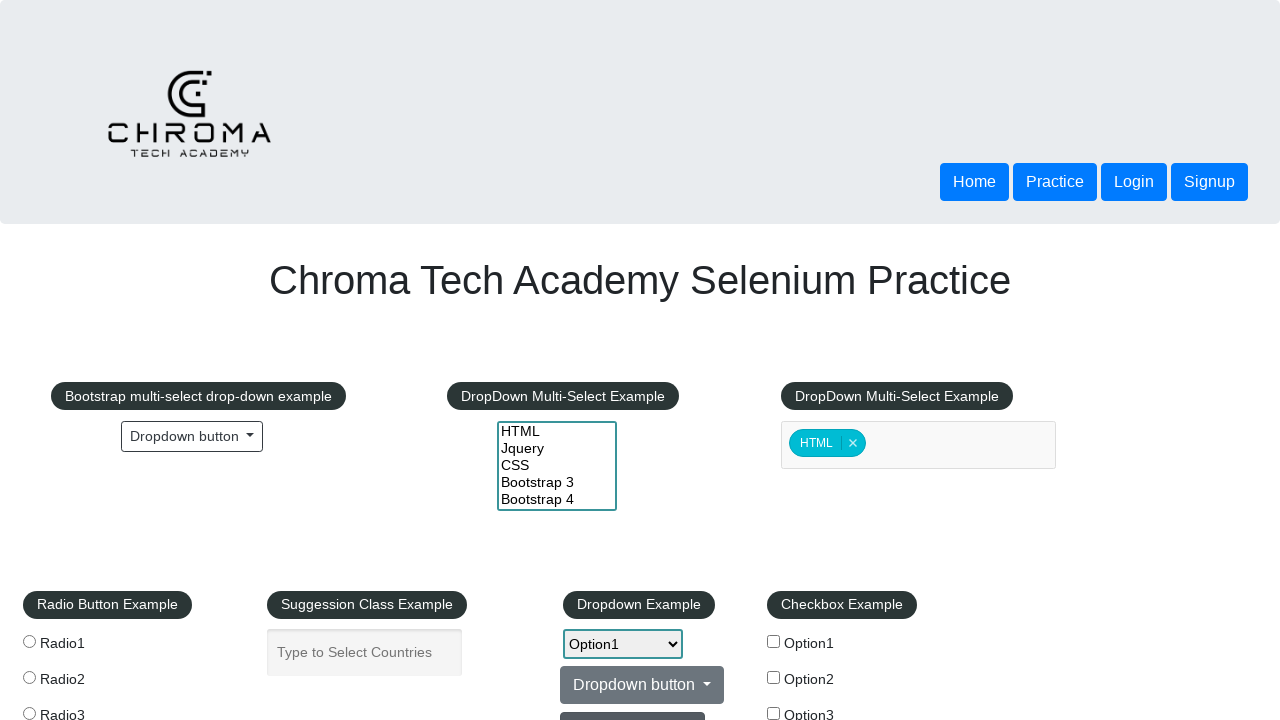

Selected option at index 3 (Option3) from dropdown on select[name='dropdown-class-example']
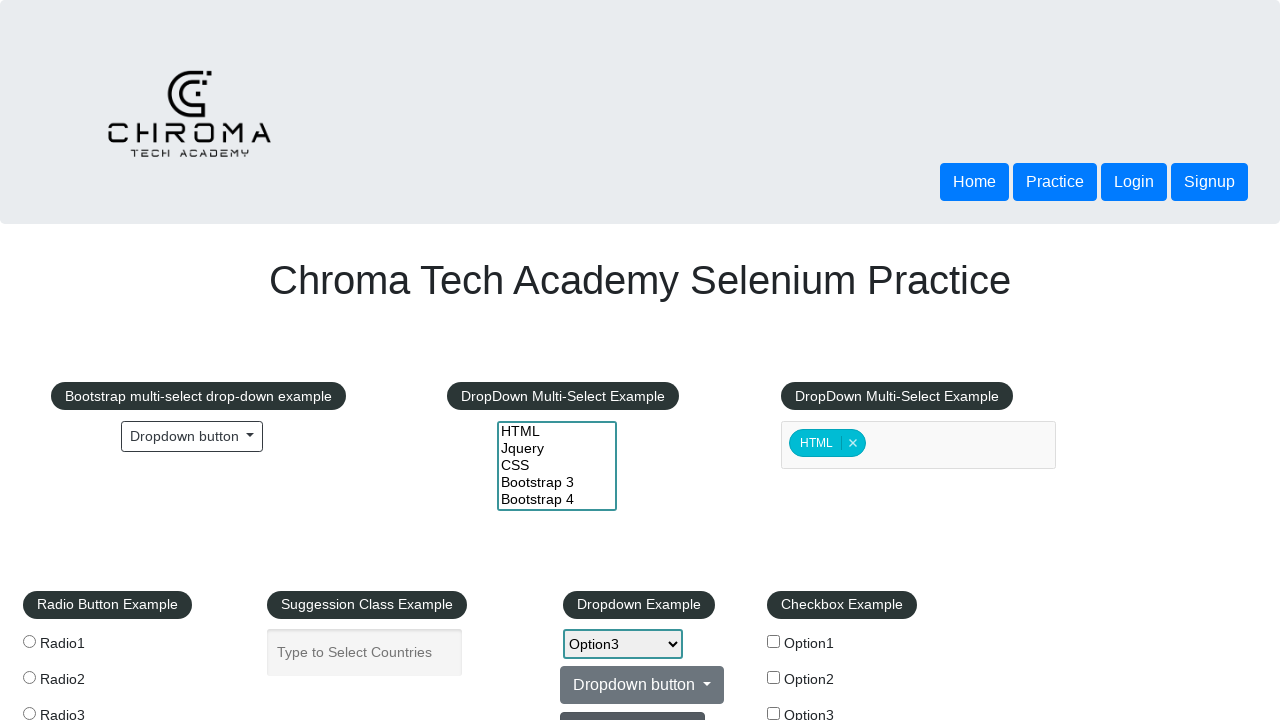

Selected option with value 'option2' from dropdown on select[name='dropdown-class-example']
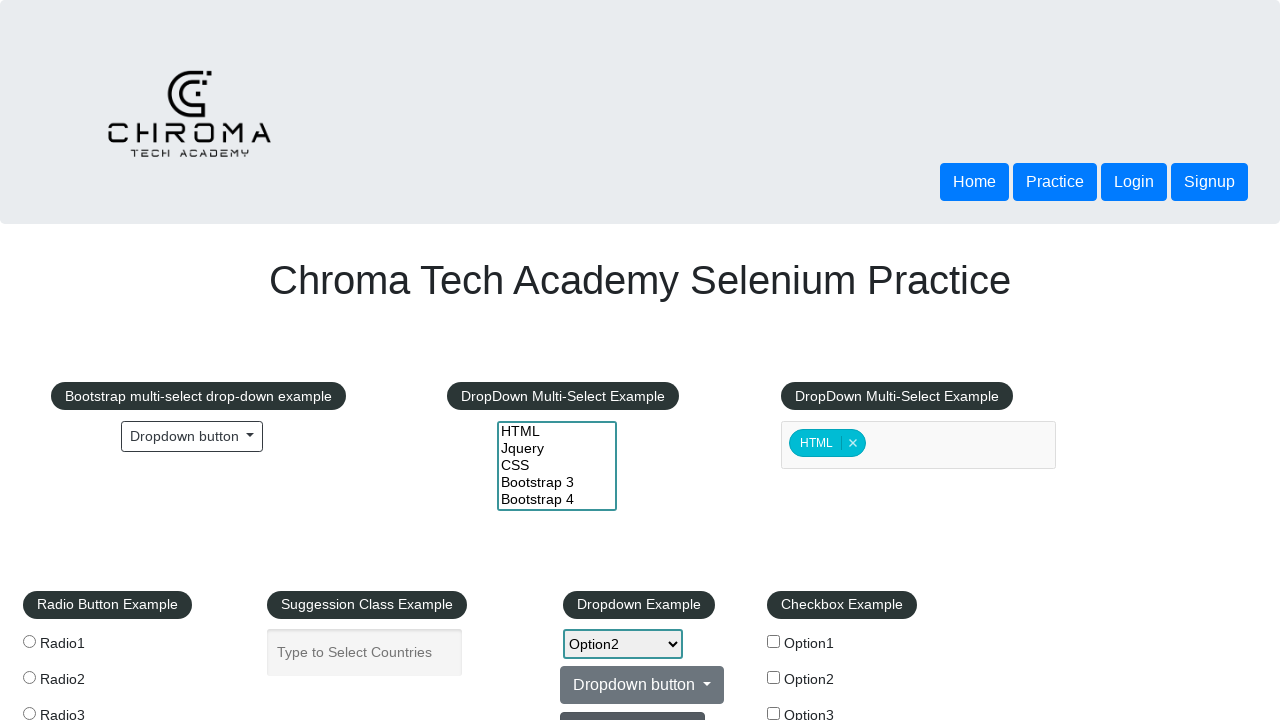

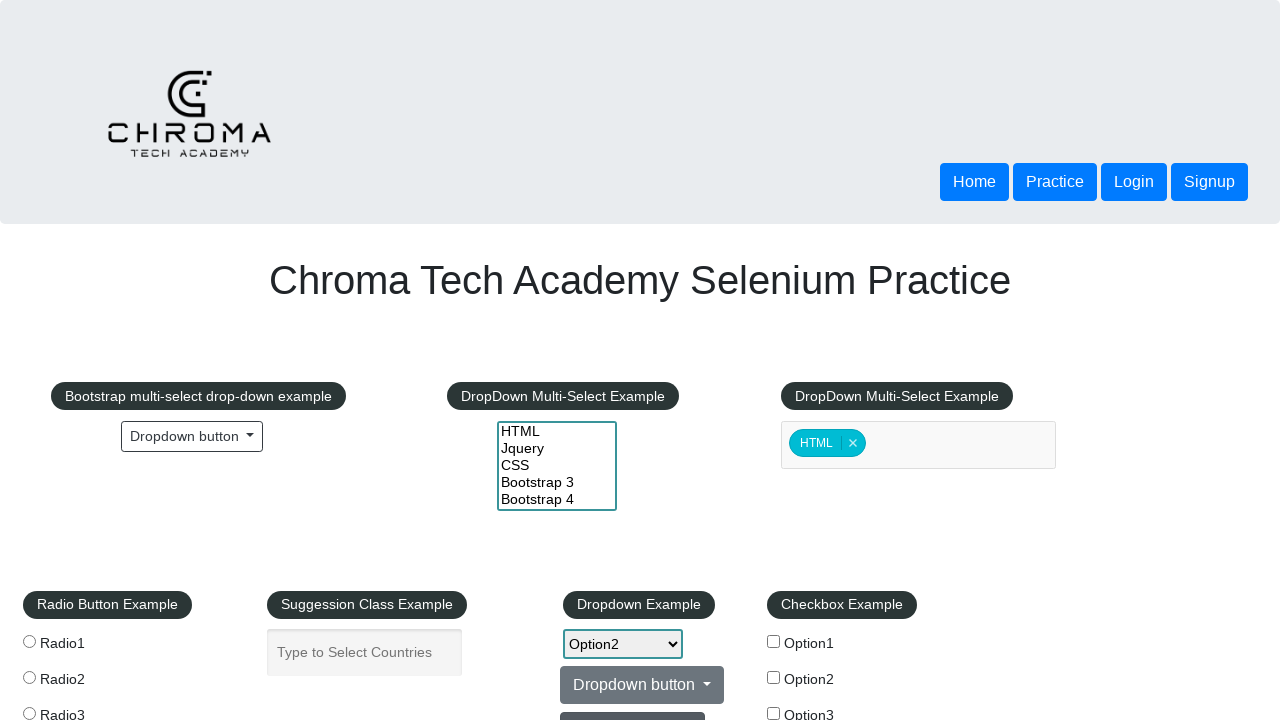